Tests iframe switching and file input functionality on W3Schools tryit editor by switching to the result iframe, interacting with a file input element, and clicking the submit button.

Starting URL: https://www.w3schools.com/tags/tryit.asp?filename=tryhtml5_input_type_file

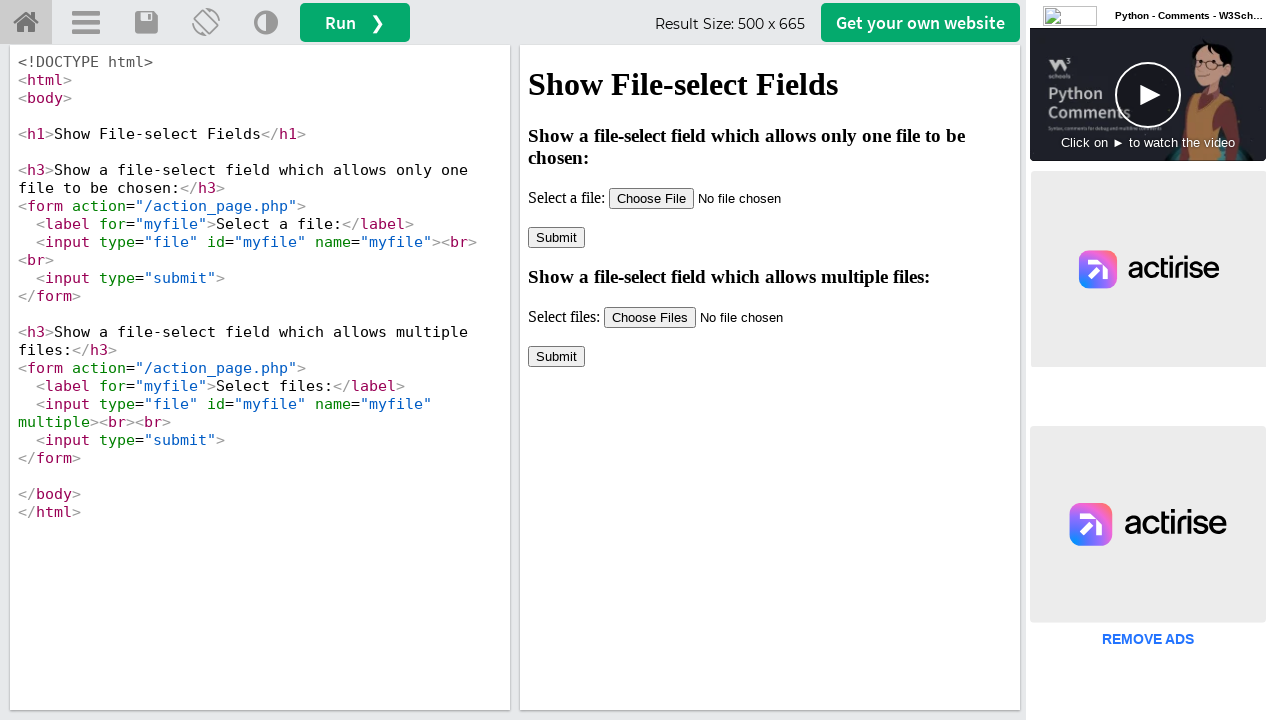

Located the result iframe (#iframeResult)
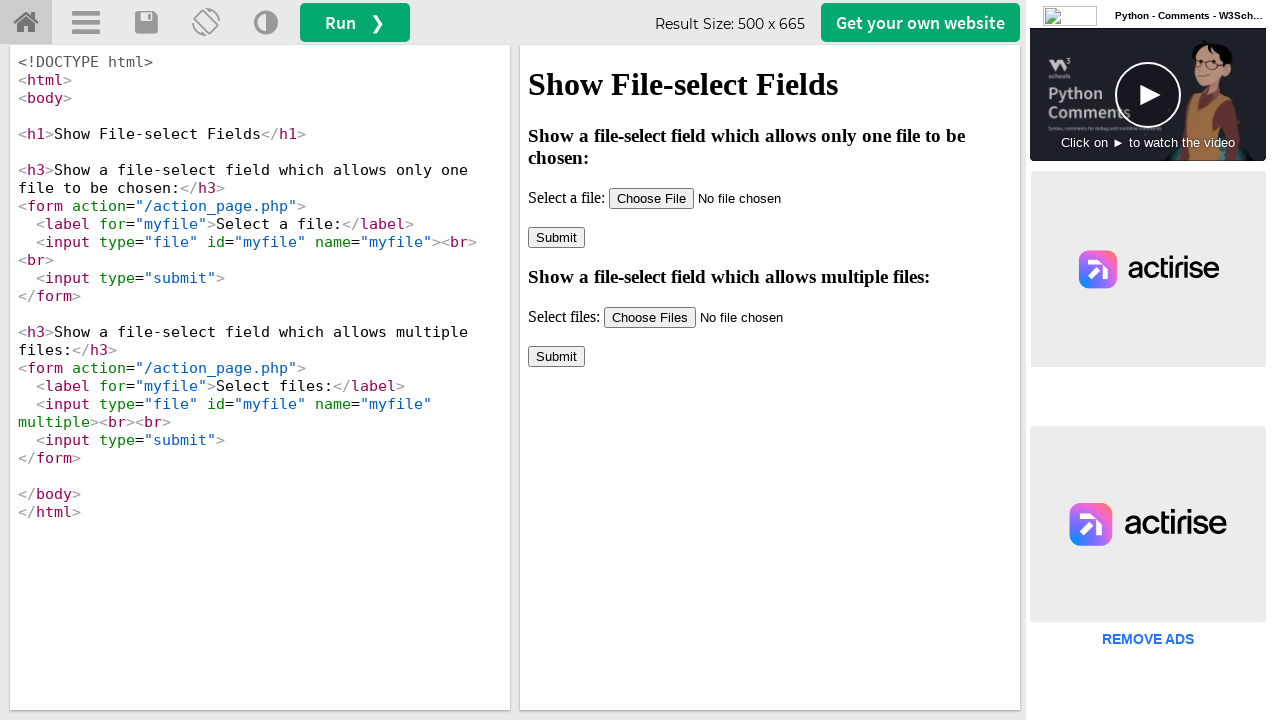

Created temporary test file for upload
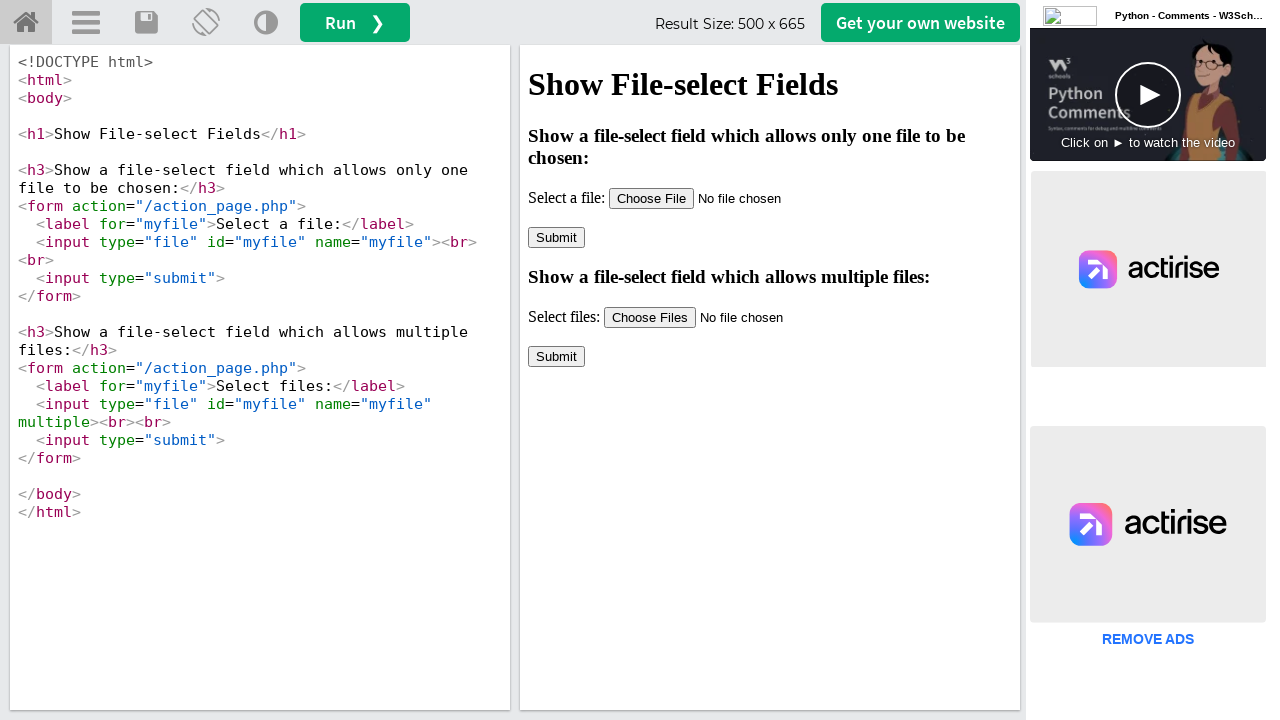

Set file input with temporary test file
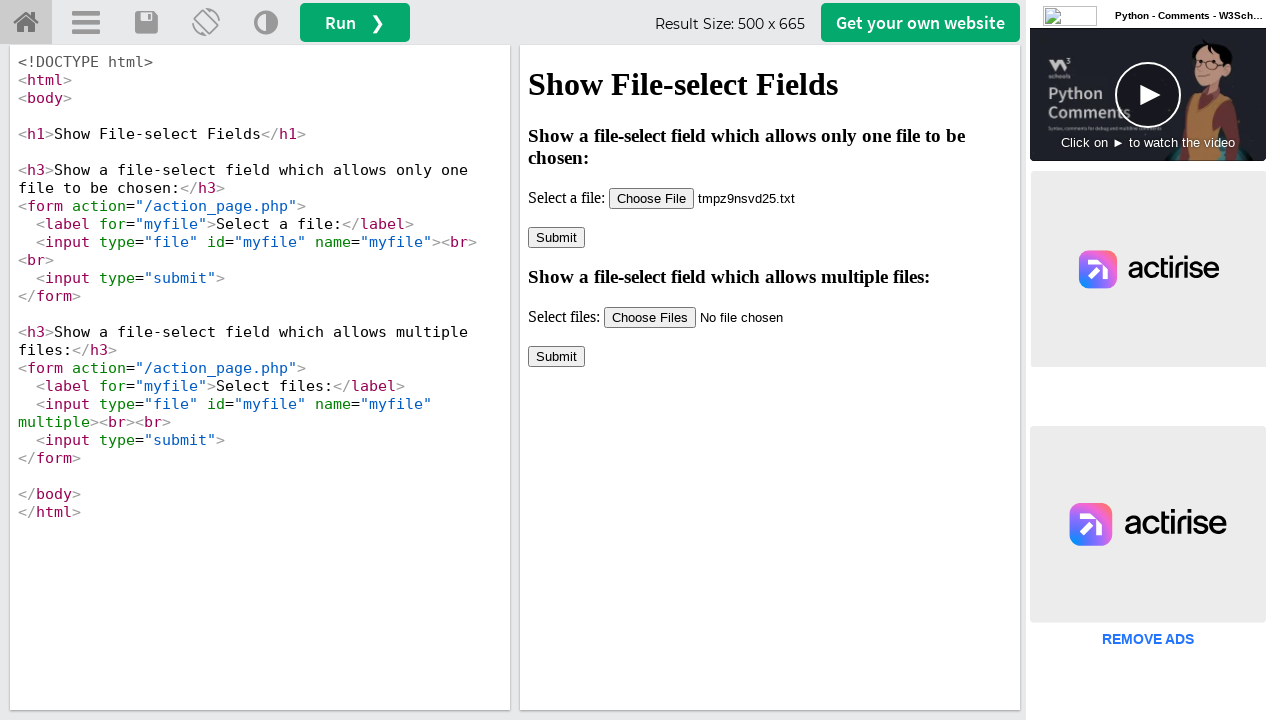

Clicked the submit button in the iframe at (556, 237) on #iframeResult >> internal:control=enter-frame >> input[type='submit'] >> nth=0
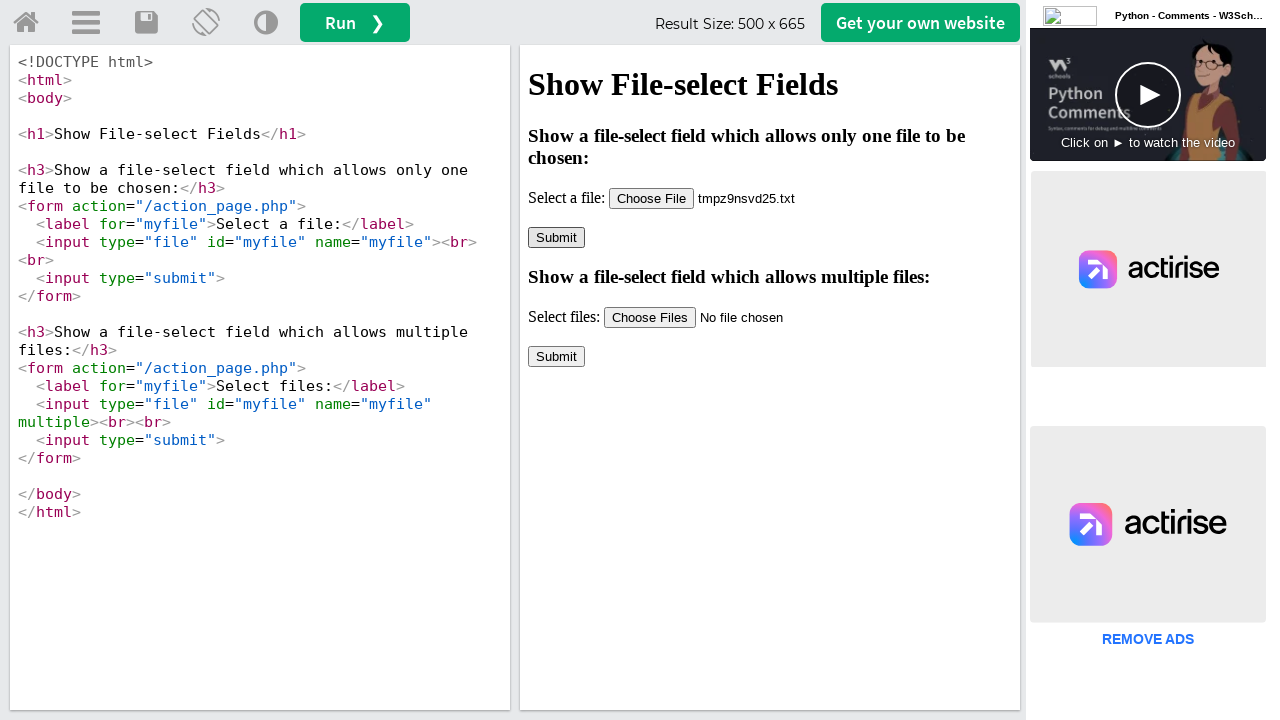

Cleaned up temporary test file
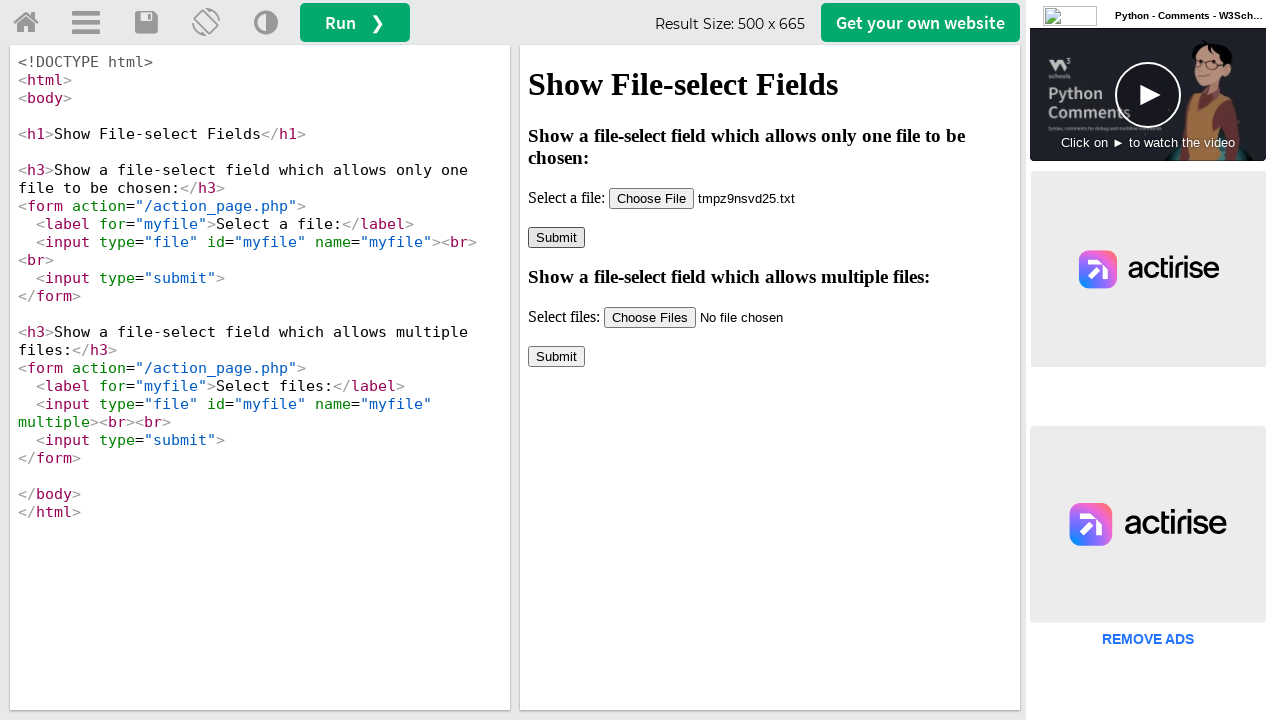

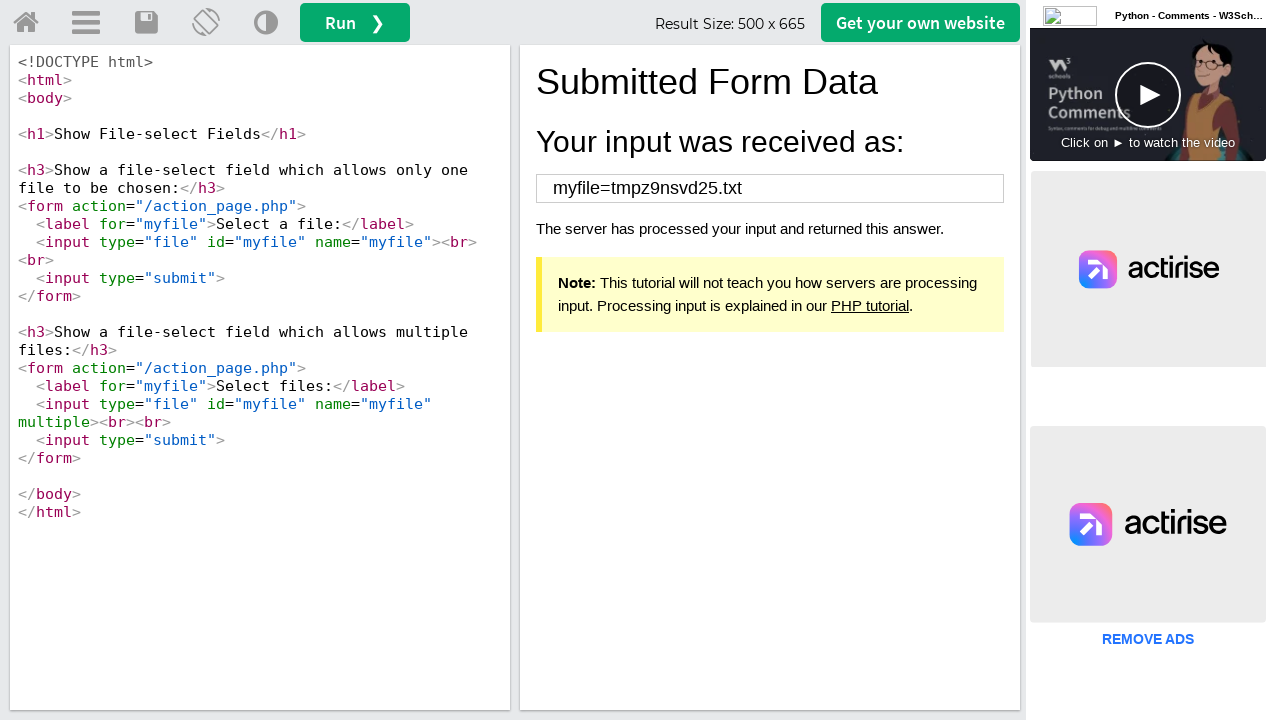